Navigates to Find a park page, types a letter in the park name search field and verifies the autocomplete suggestion dropdown displays matching park names

Starting URL: https://bcparks.ca/

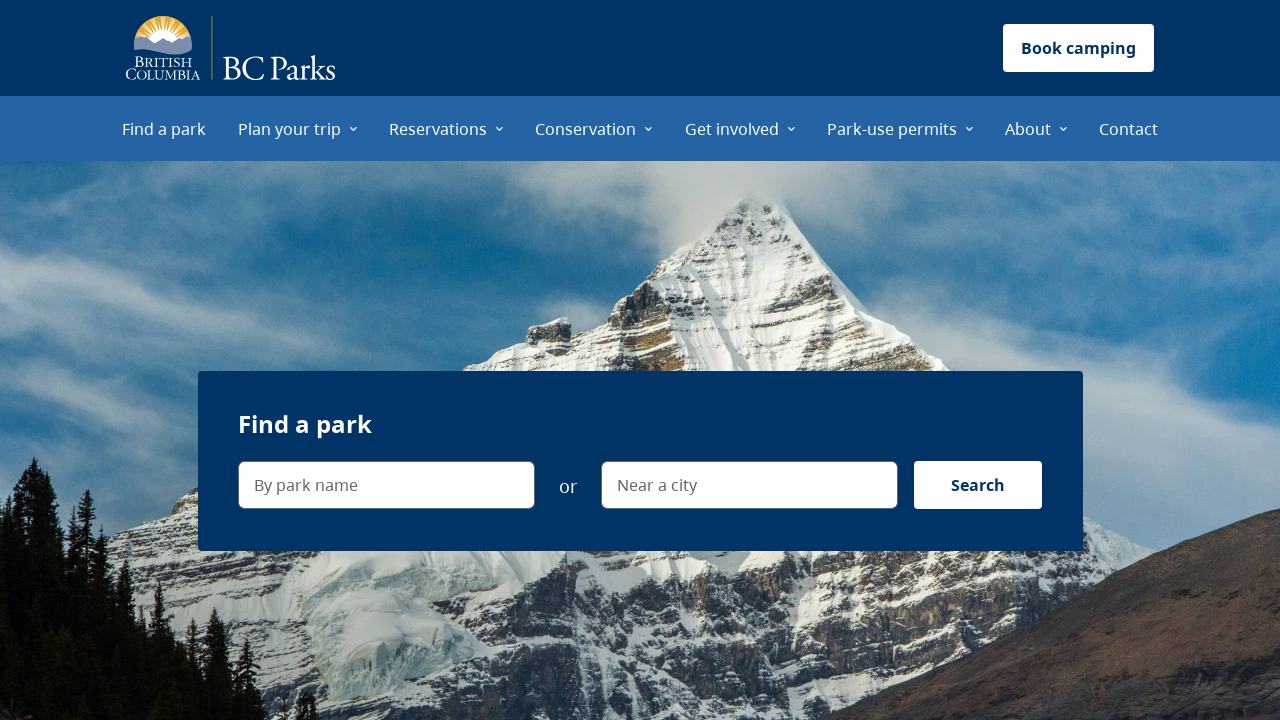

Clicked on 'Find a park' menu item at (164, 128) on internal:role=menuitem[name="Find a park"i]
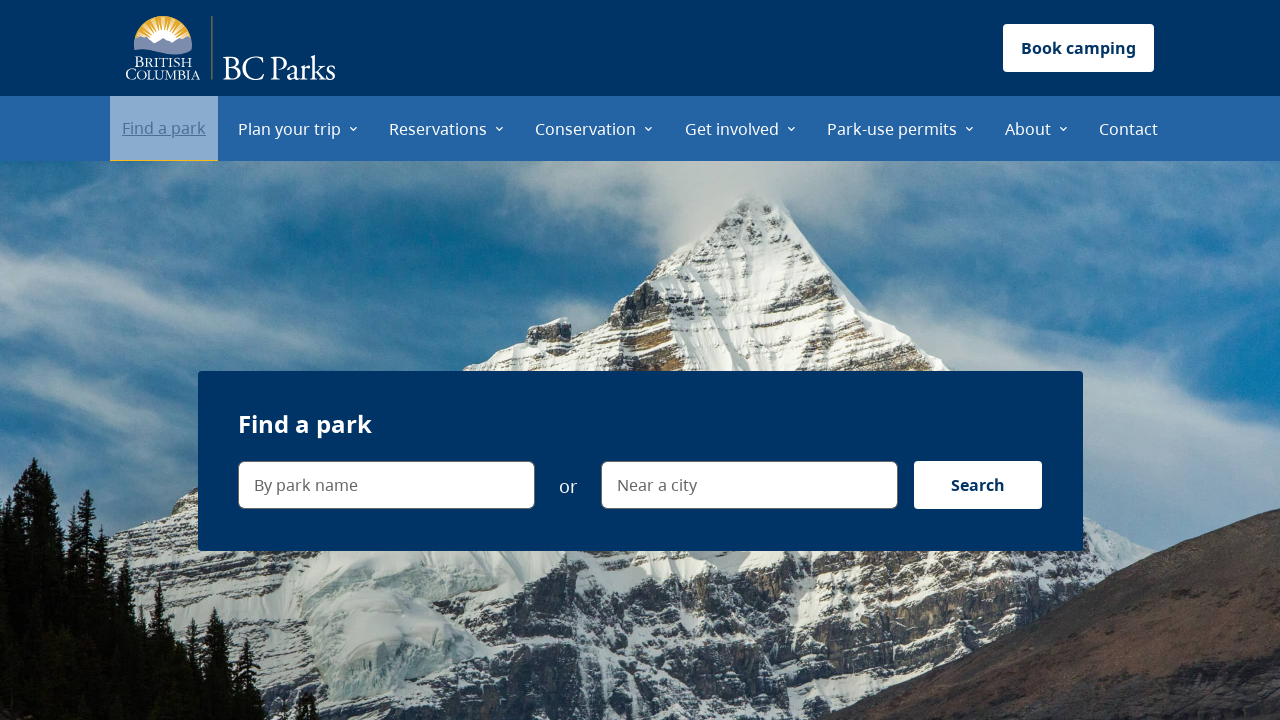

Waited for page to fully load with networkidle state
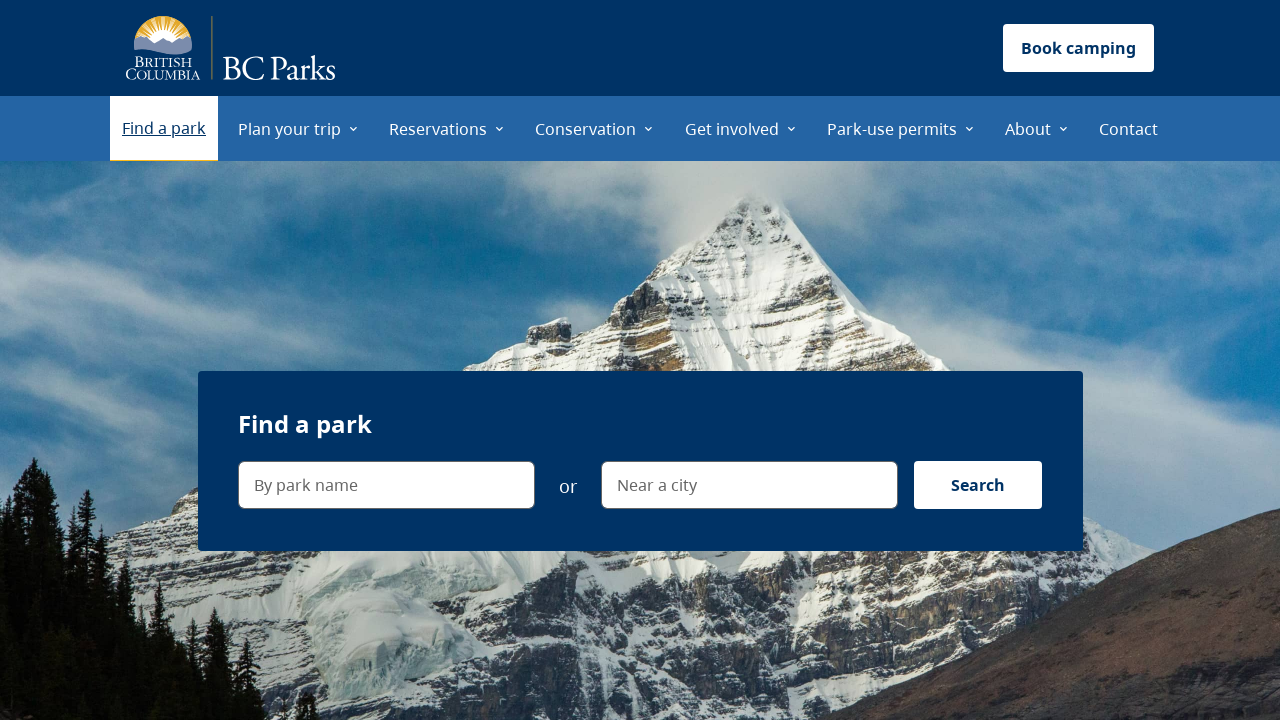

Verified navigation to Find a park page (https://bcparks.ca/find-a-park/)
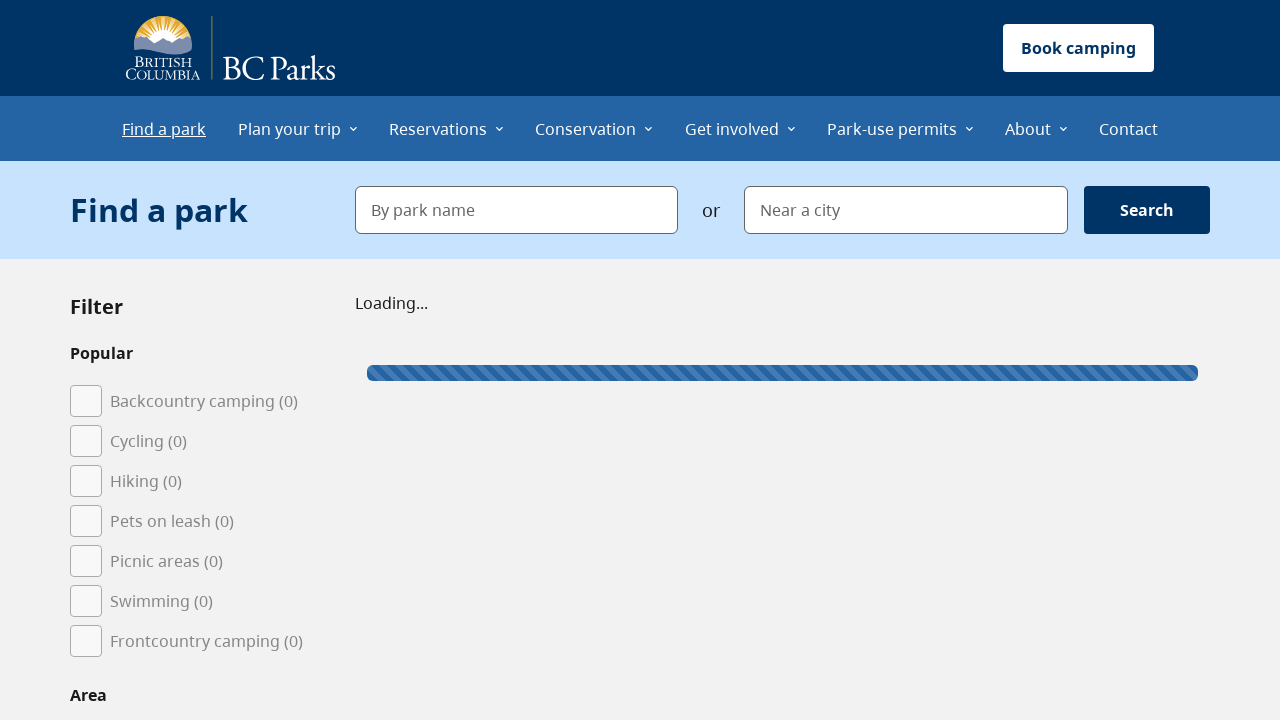

Typed 'J' in the park name search field on internal:label="By park name"i
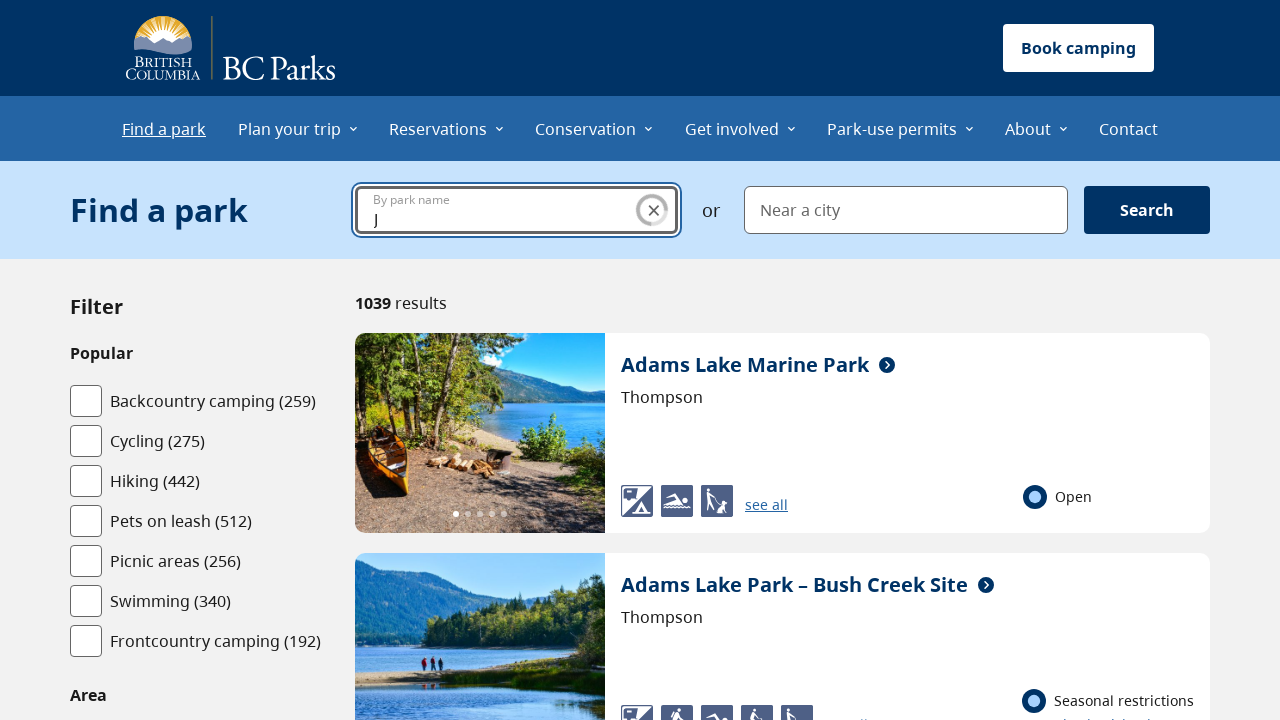

Verified autocomplete suggestion dropdown is displayed with park names starting with 'J'
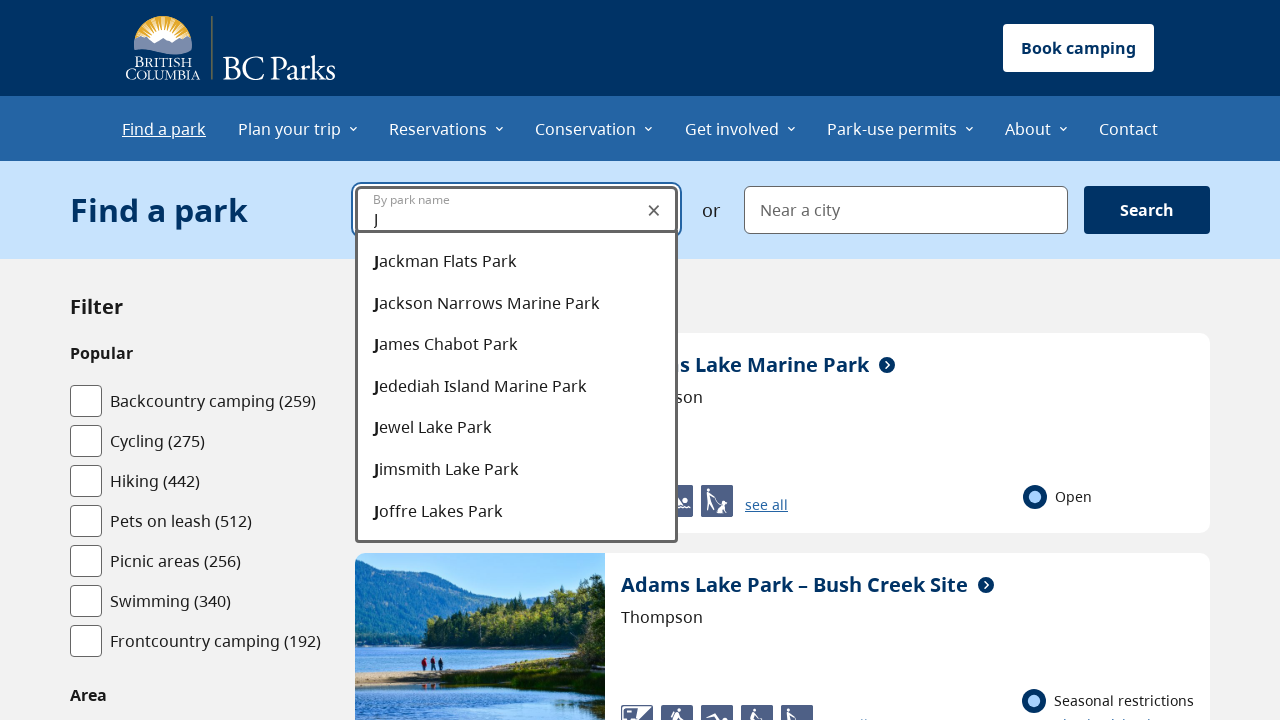

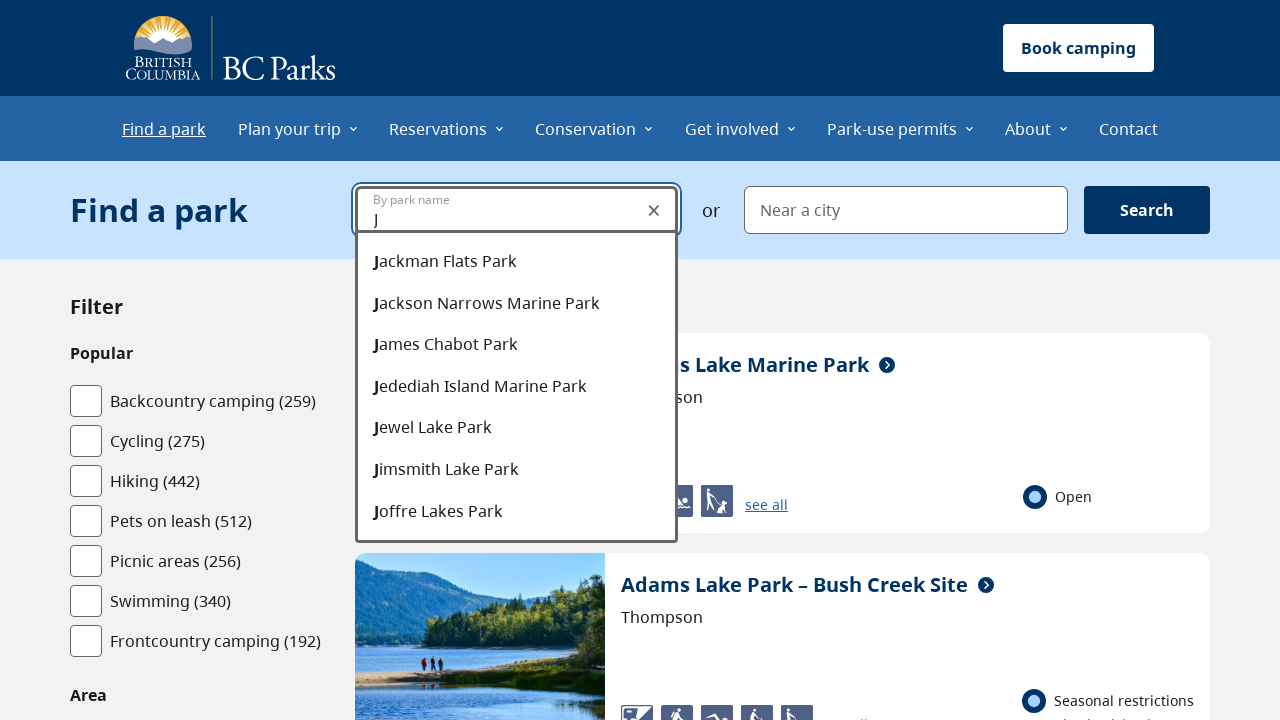